Tests drag and drop functionality on jQuery UI demo page by dragging an element to a drop target, then navigates to the resizable page

Starting URL: https://jqueryui.com/droppable/

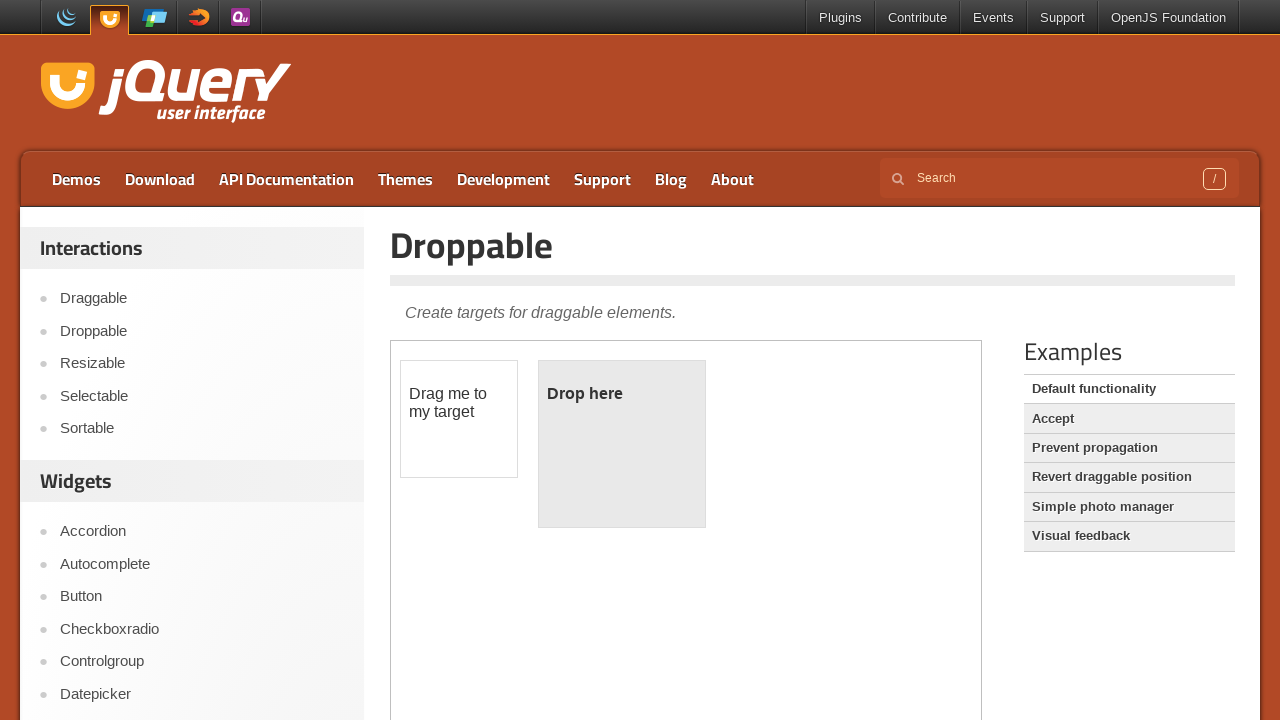

Located the demo iframe for drag and drop
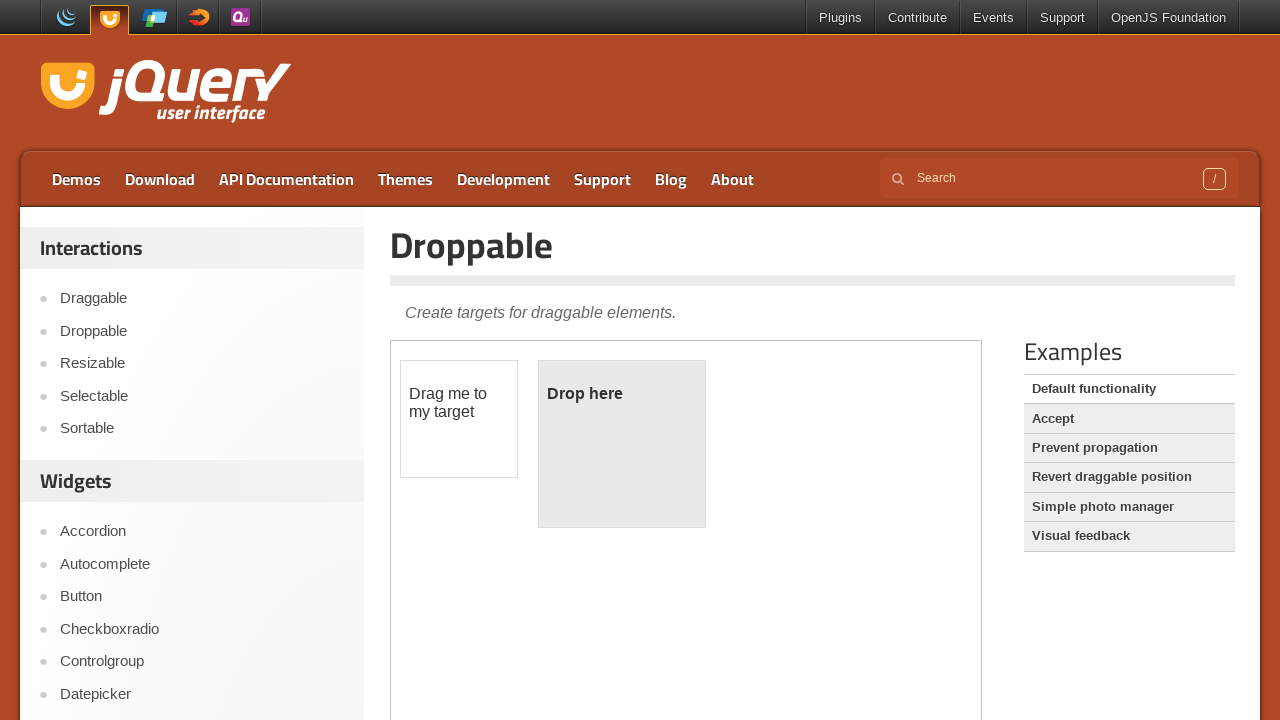

Located the draggable element
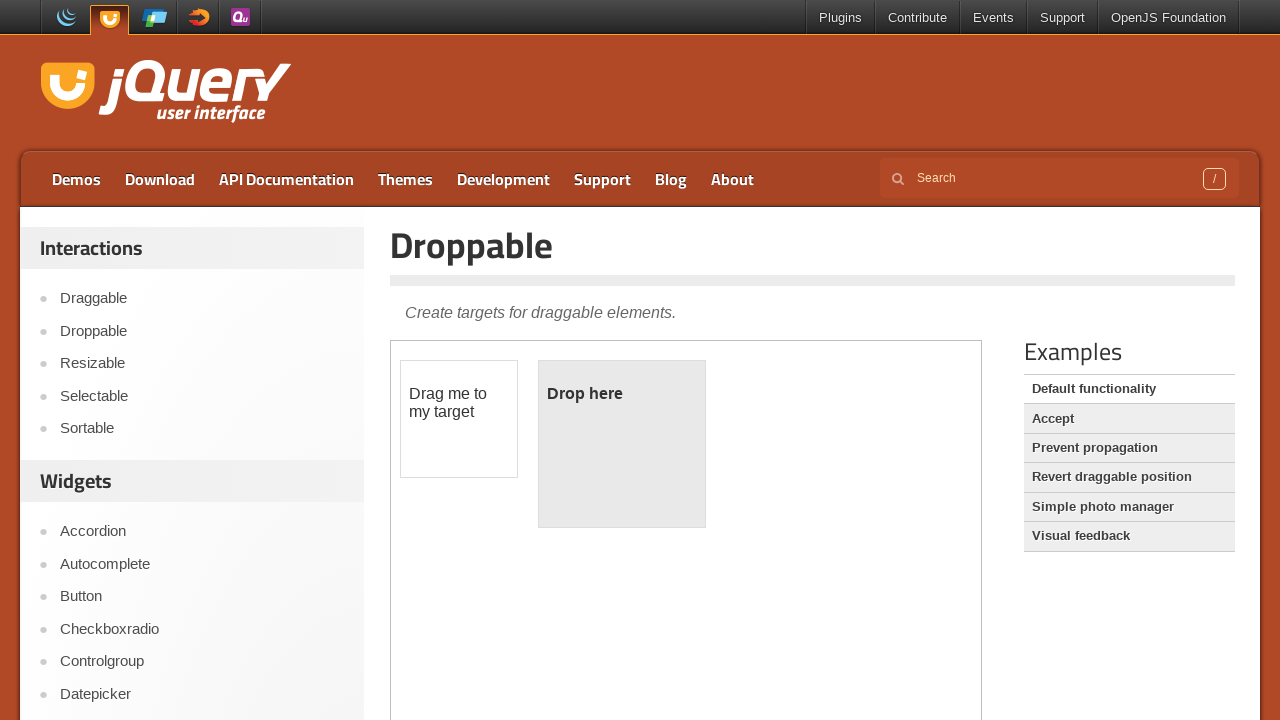

Located the droppable target element
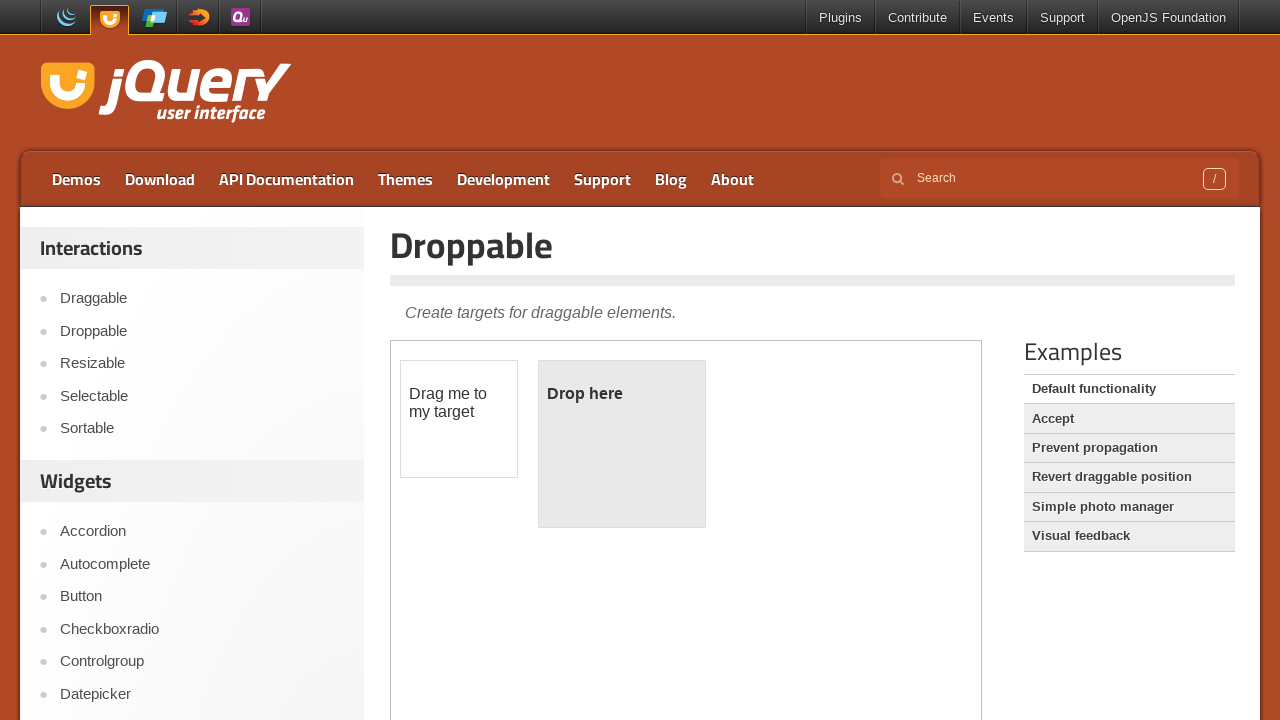

Dragged element to drop target at (622, 444)
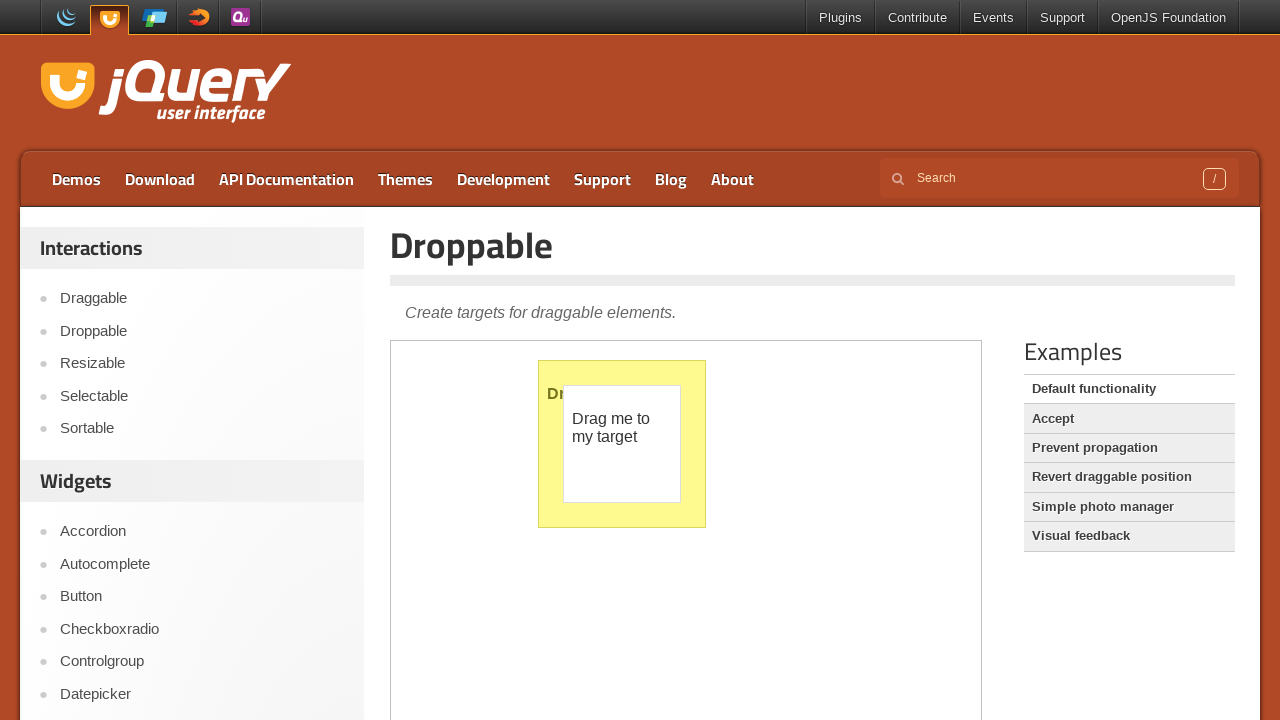

Clicked on Resizable link to navigate to resizable page at (202, 364) on a:has-text('Resizable')
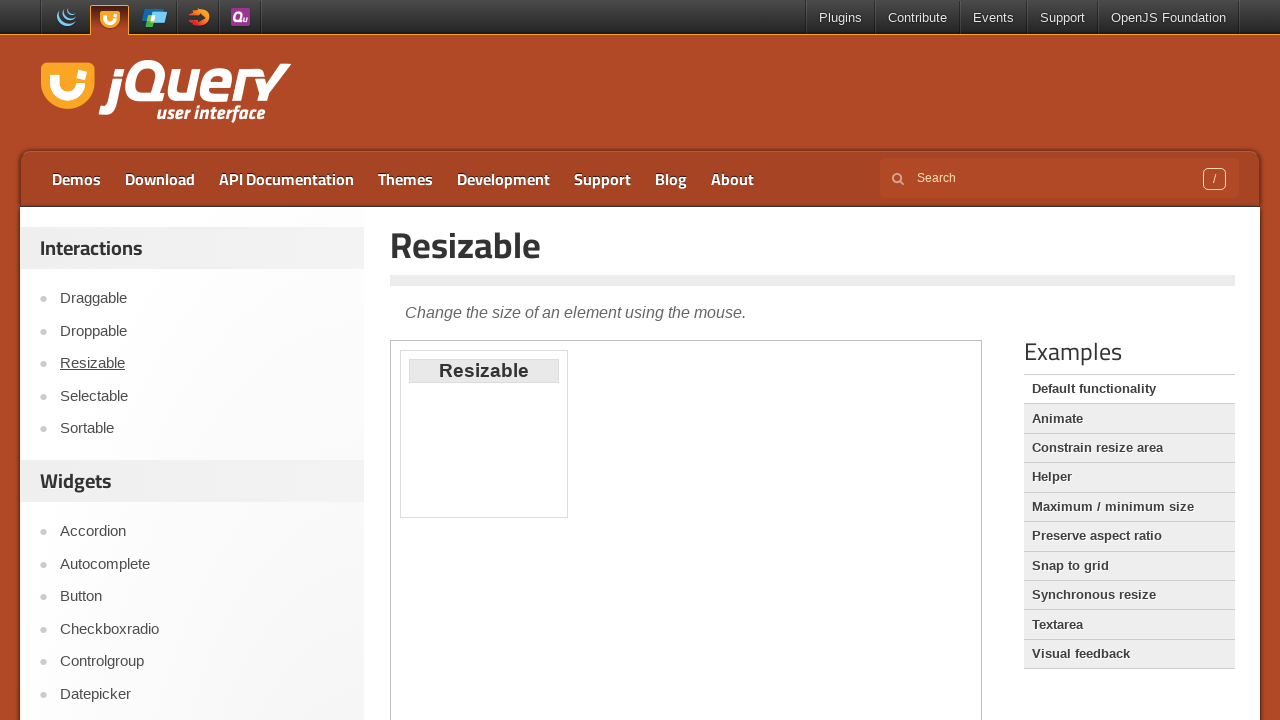

Resizable page loaded successfully
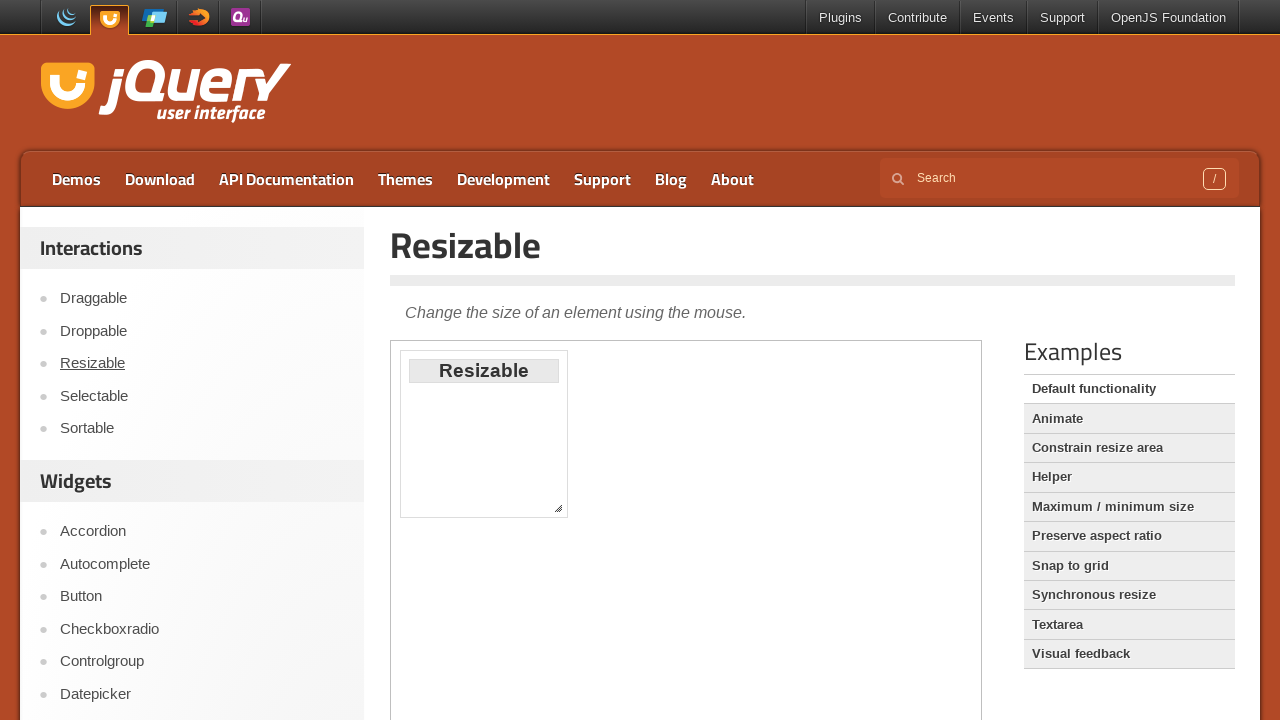

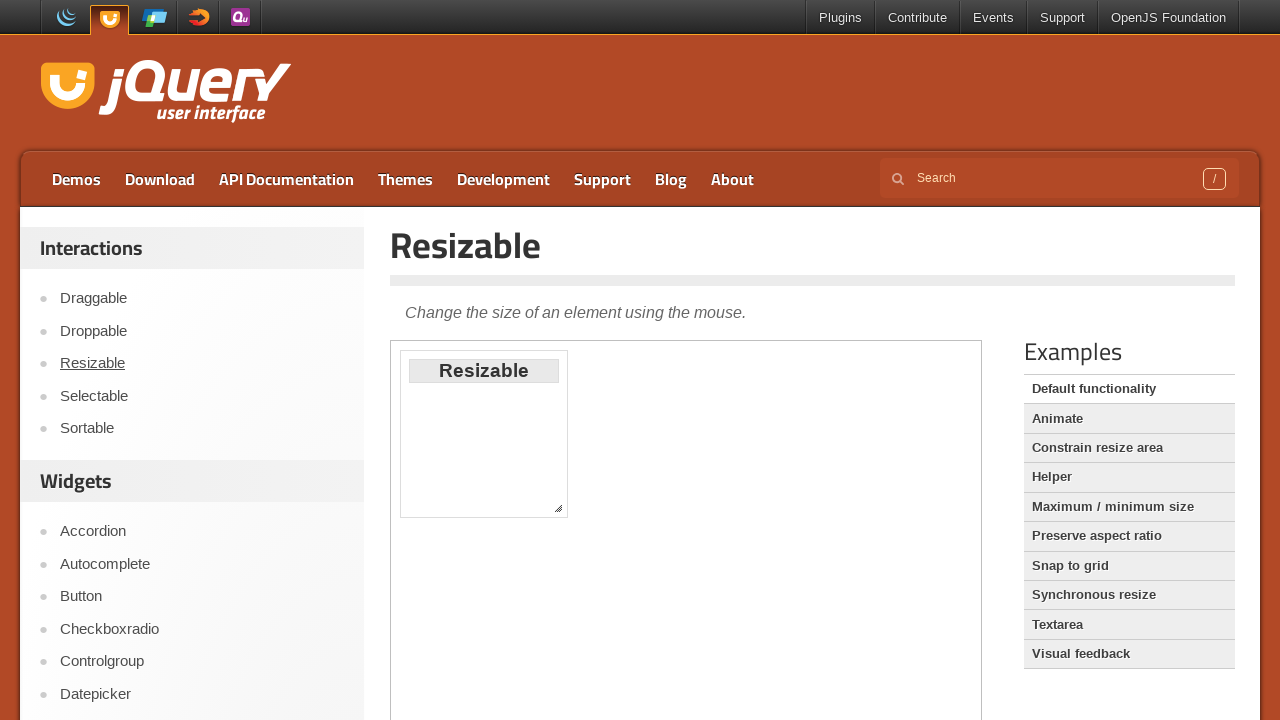